Tests a simple form submission by filling in first name, last name, email, phone number, and message fields, then clicking the submit button.

Starting URL: https://v1.training-support.net/selenium/simple-form

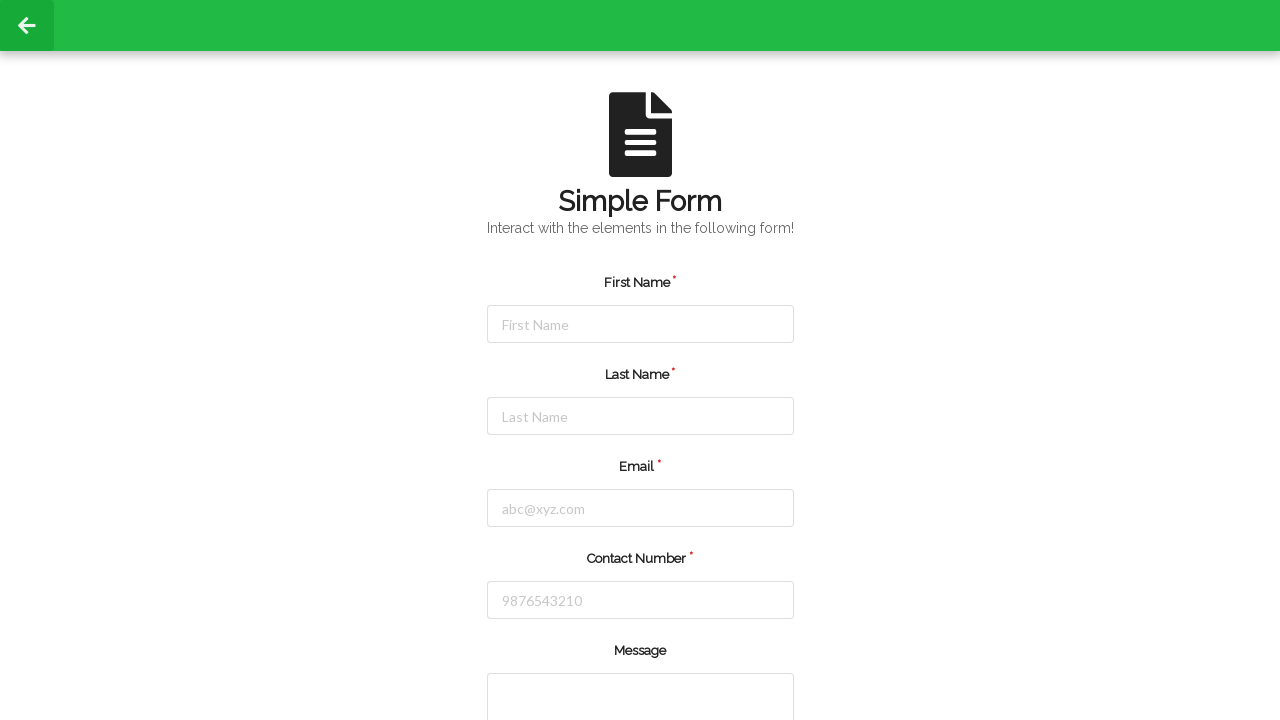

Filled first name field with 'Marcus' on input[placeholder='First Name']
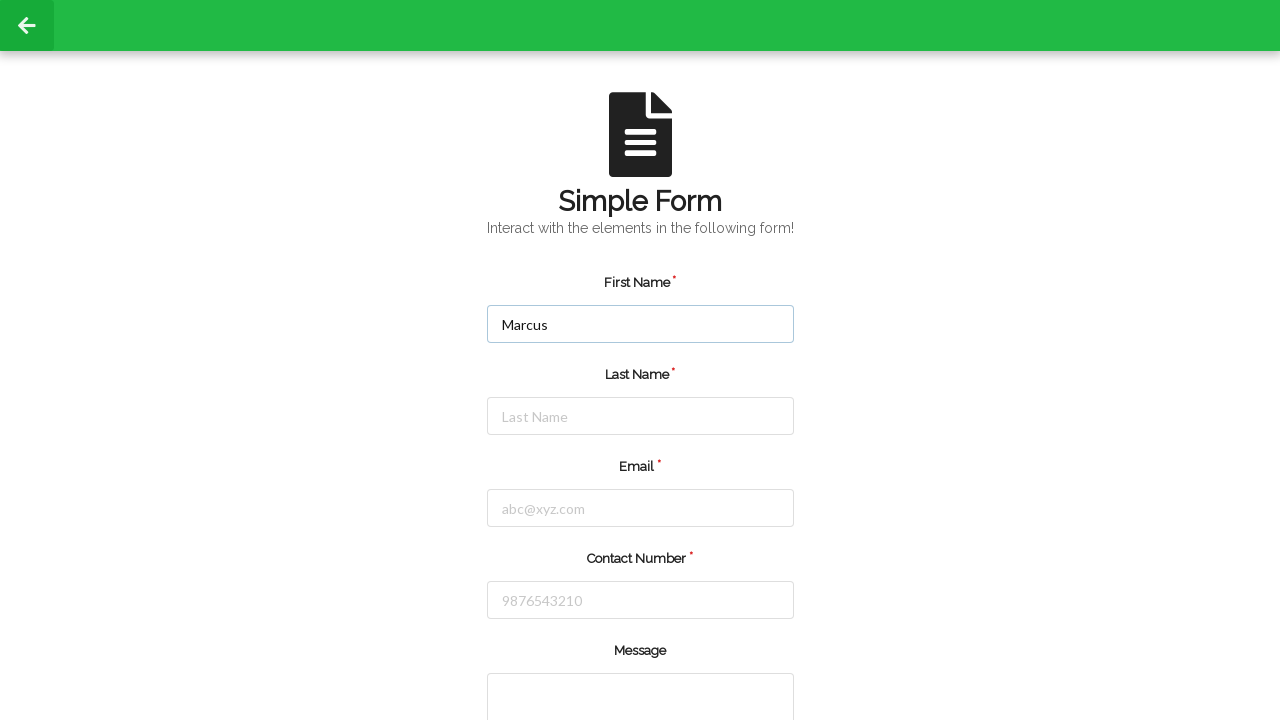

Filled last name field with 'Johnson' on input[placeholder='Last Name']
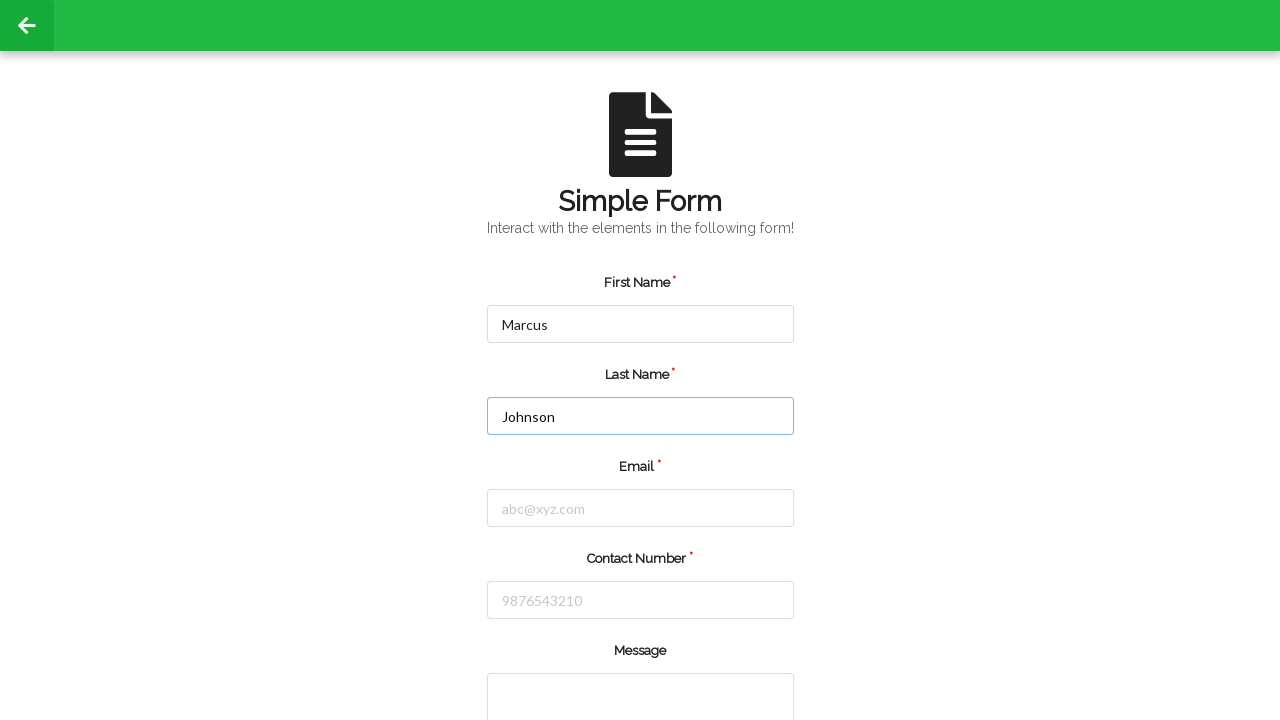

Filled email field with 'marcus.johnson@example.com' on input[type='email']
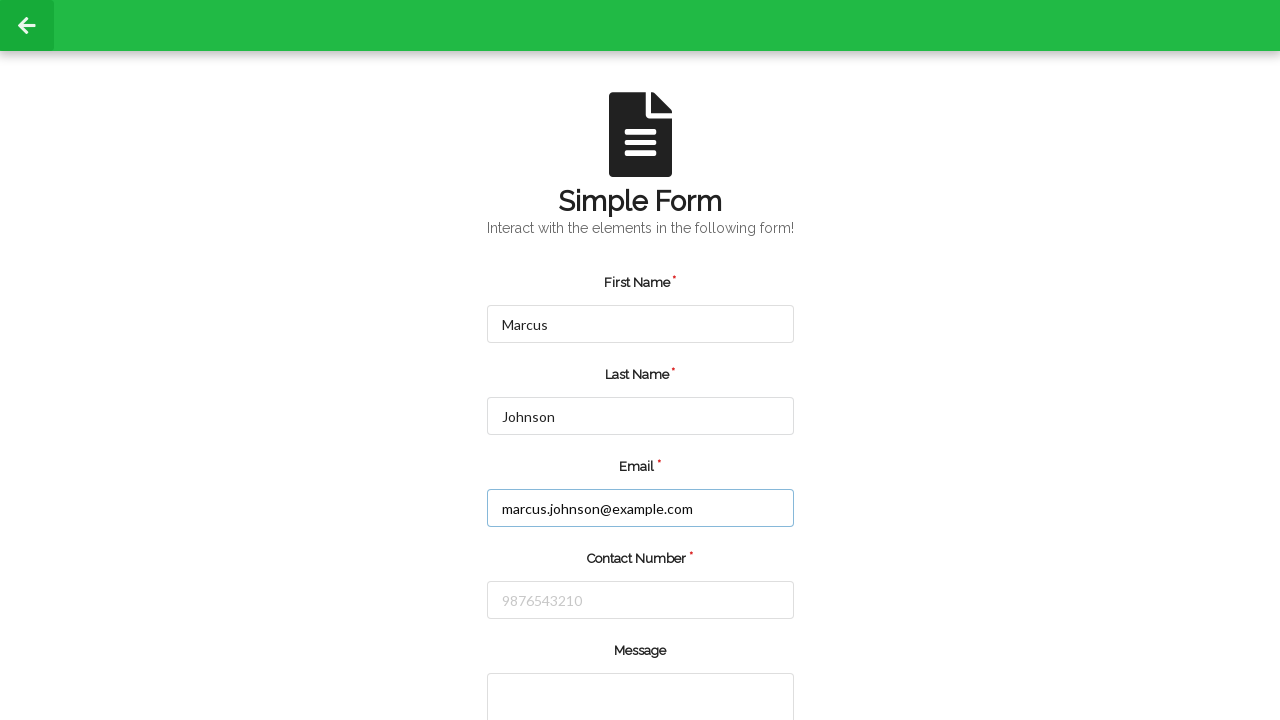

Filled phone number field with '5551234567' on input#number
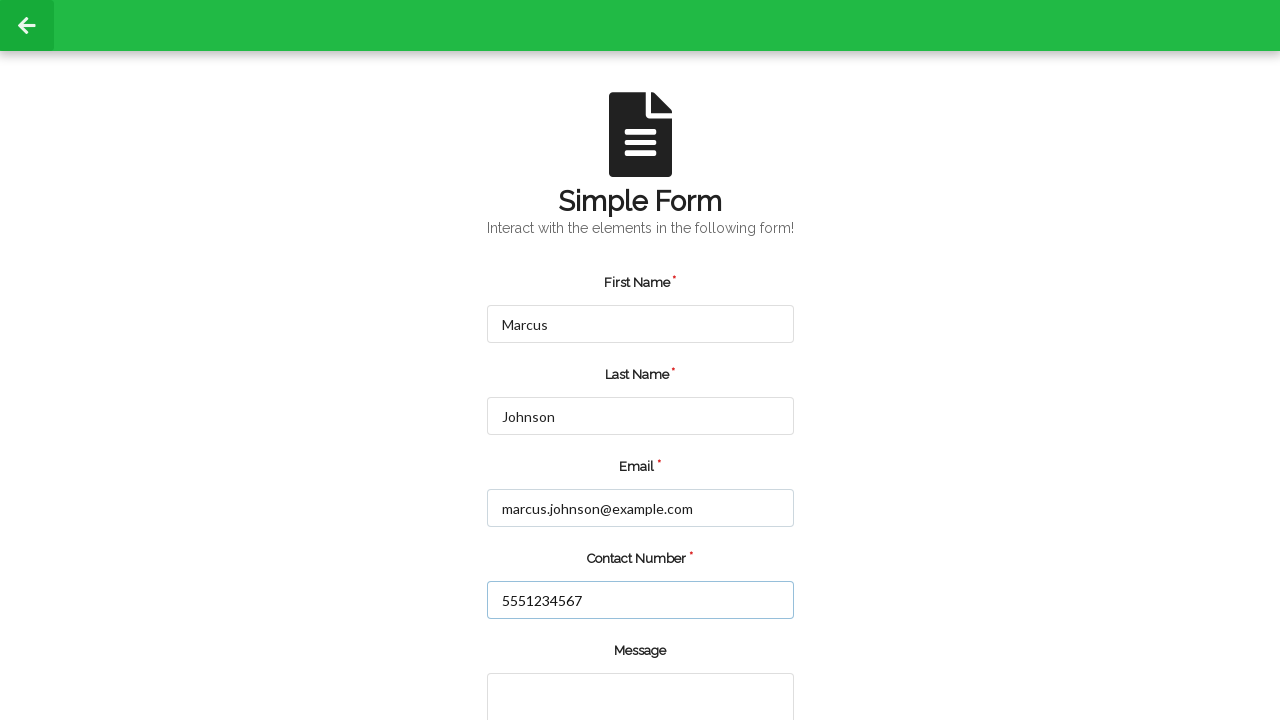

Filled message field with 'This is a test message for the form submission' on textarea[rows='2']
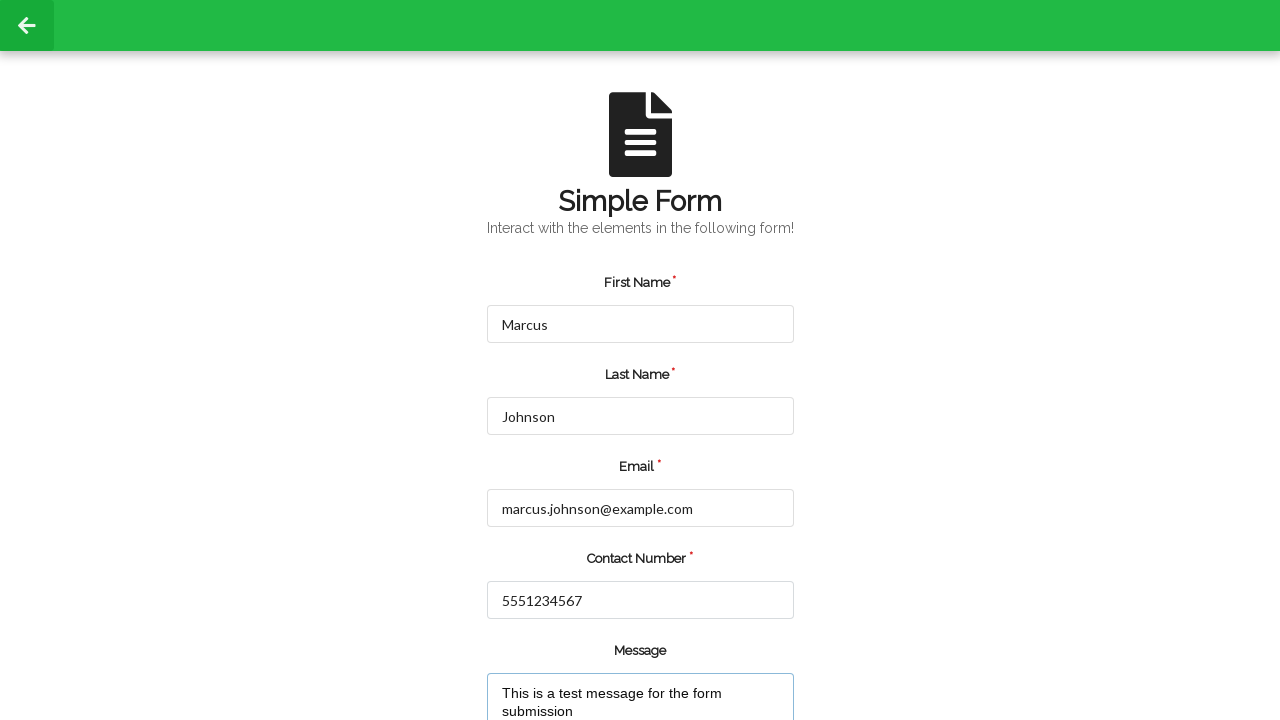

Clicked submit button to submit the form at (558, 660) on input[type='submit']
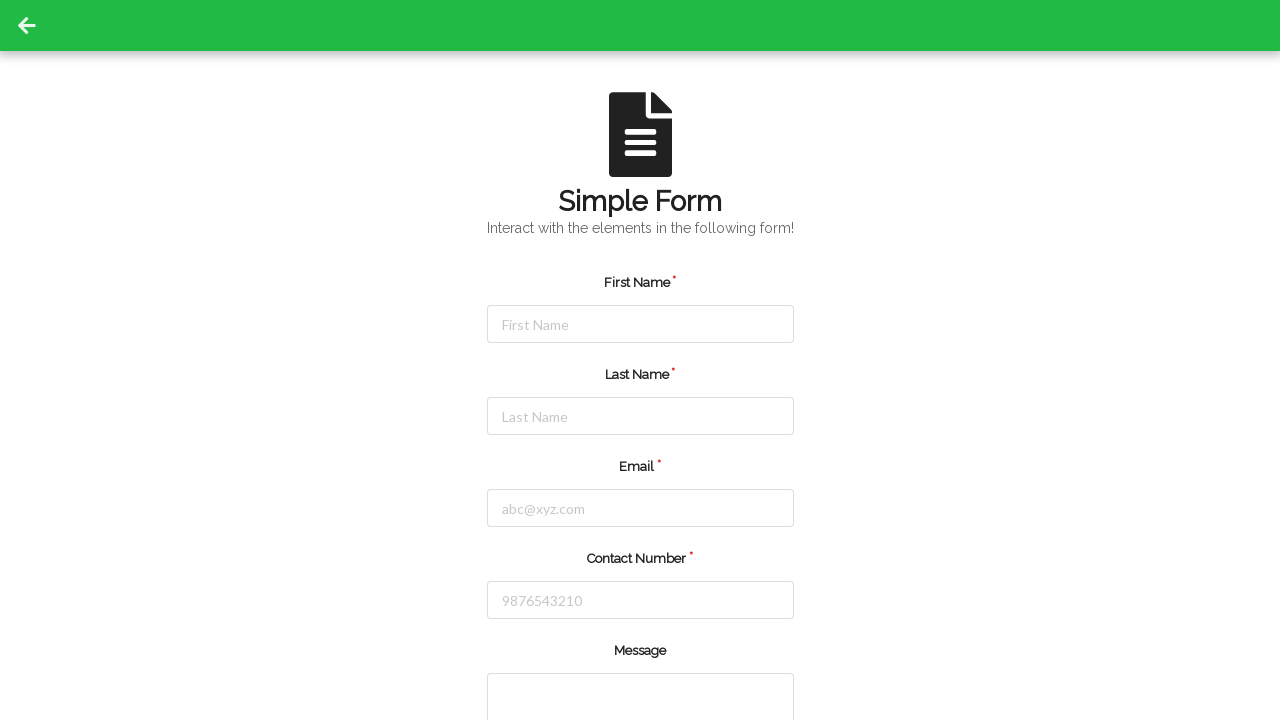

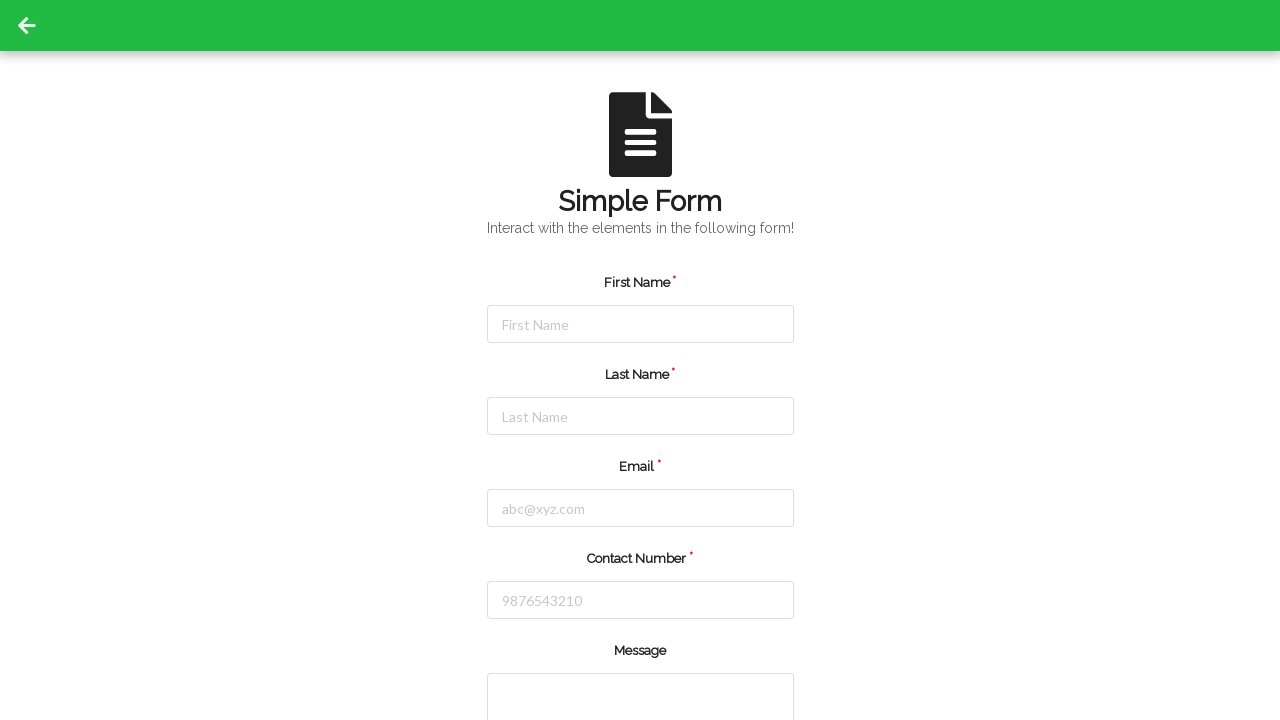